Tests a registration form by filling in first name, last name, and email fields, then submitting the form and verifying the success message

Starting URL: http://suninjuly.github.io/registration1.html

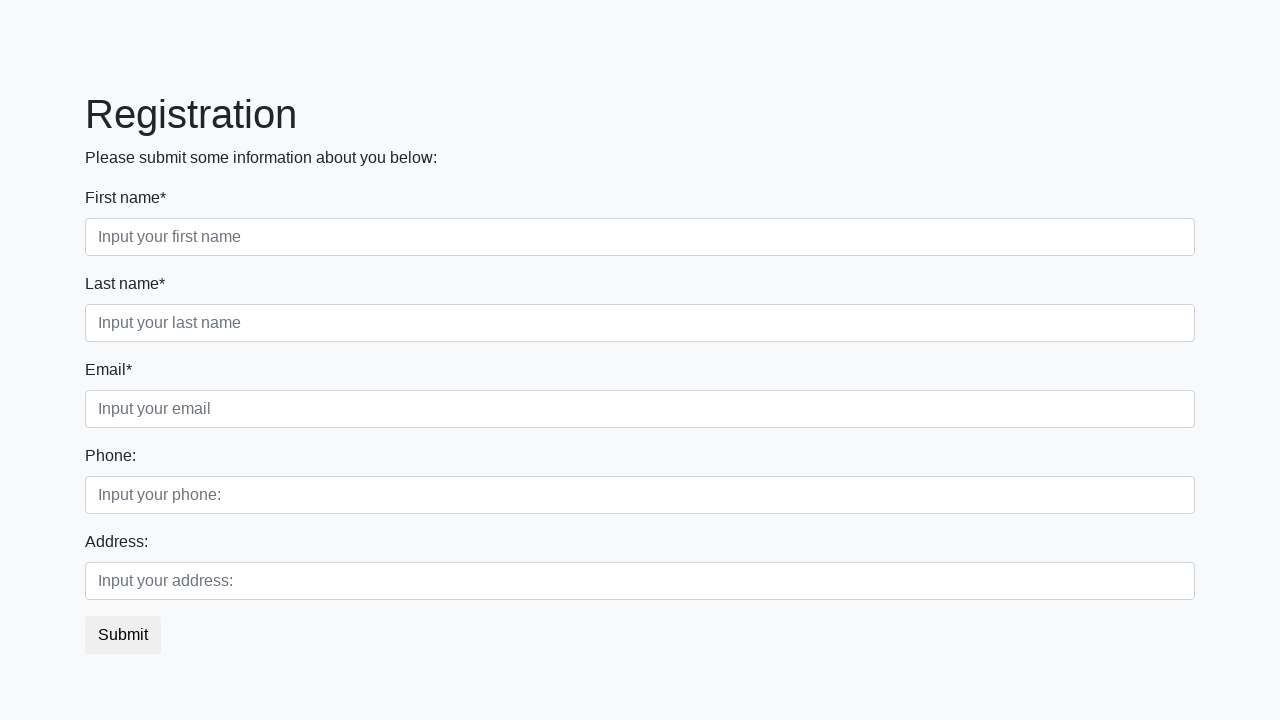

Filled first name field with 'John' on //div[@class="first_block"]//input[@class="form-control first"]
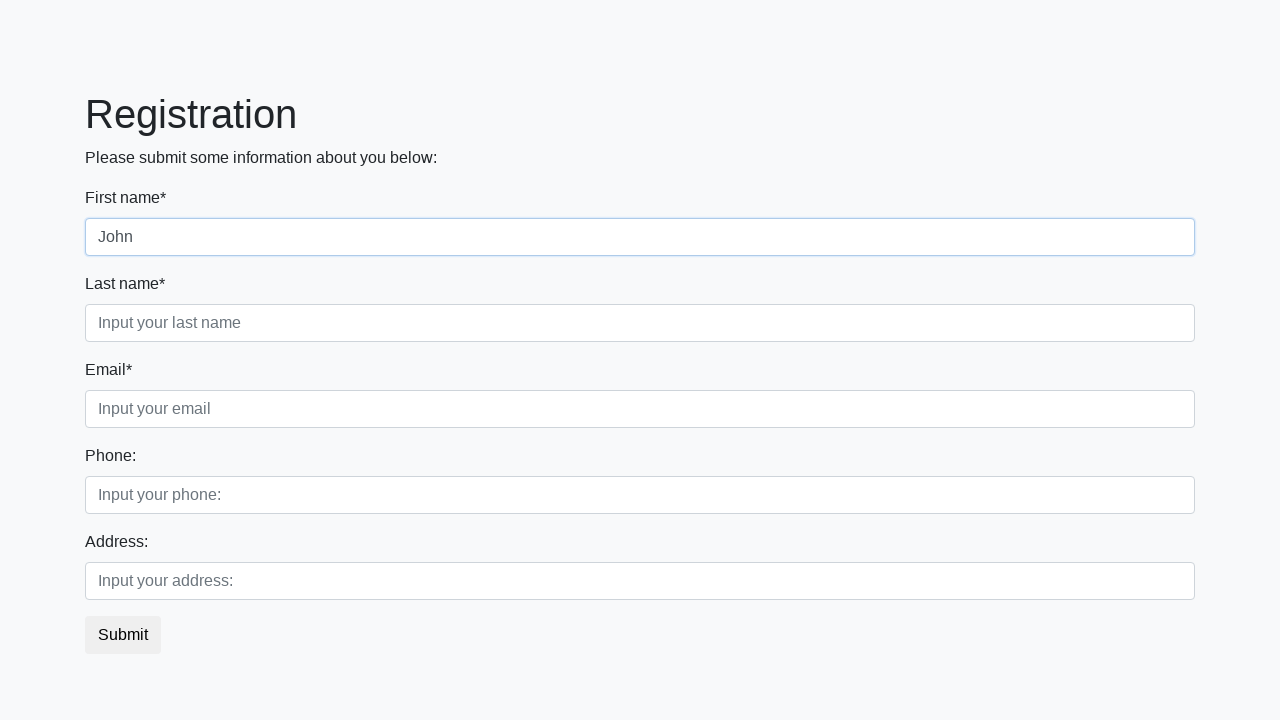

Filled last name field with 'Smith' on //div[@class="first_block"]//input[@class="form-control second"]
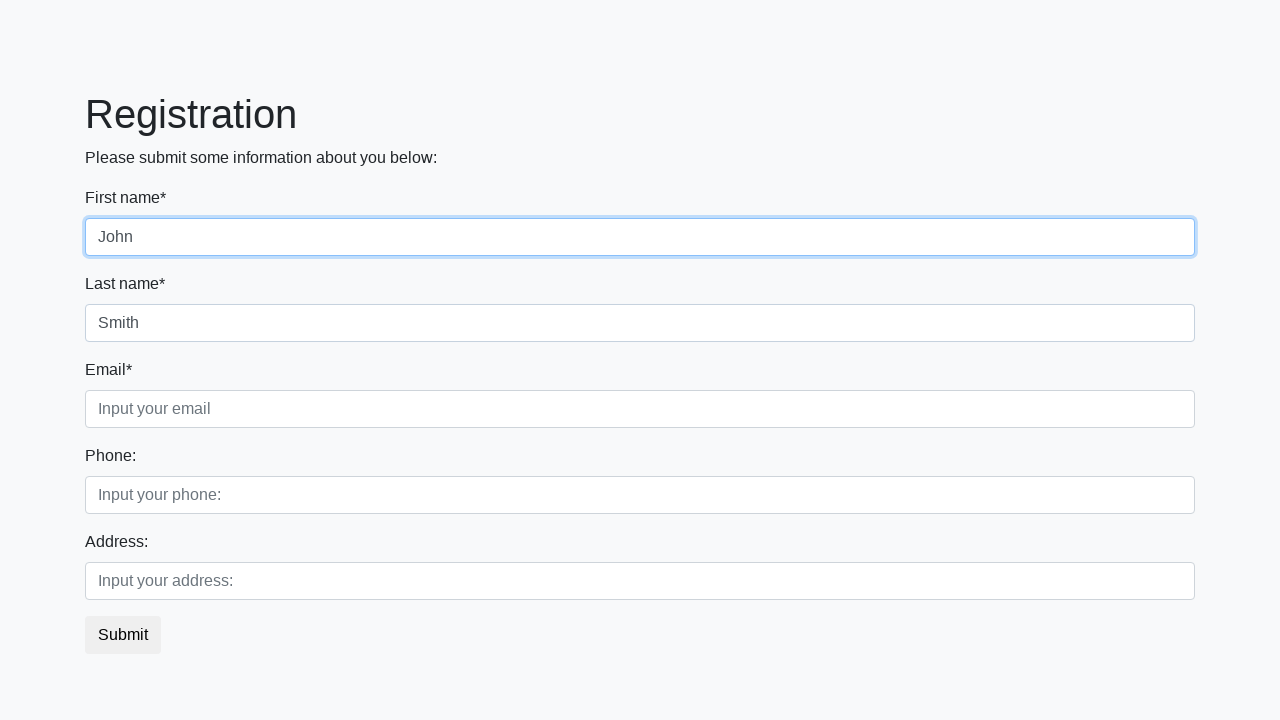

Filled email field with 'john.smith@example.com' on //div[@class="first_block"]//input[@class="form-control third"]
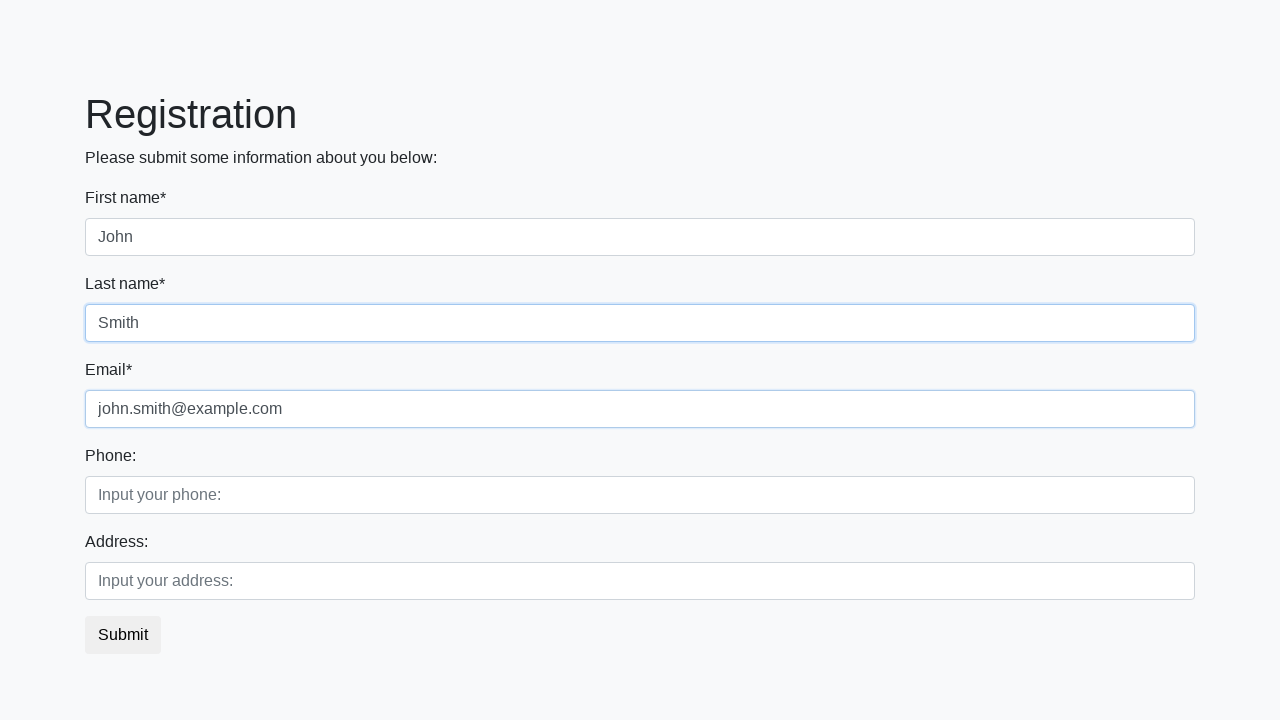

Clicked submit button to register at (123, 635) on button.btn
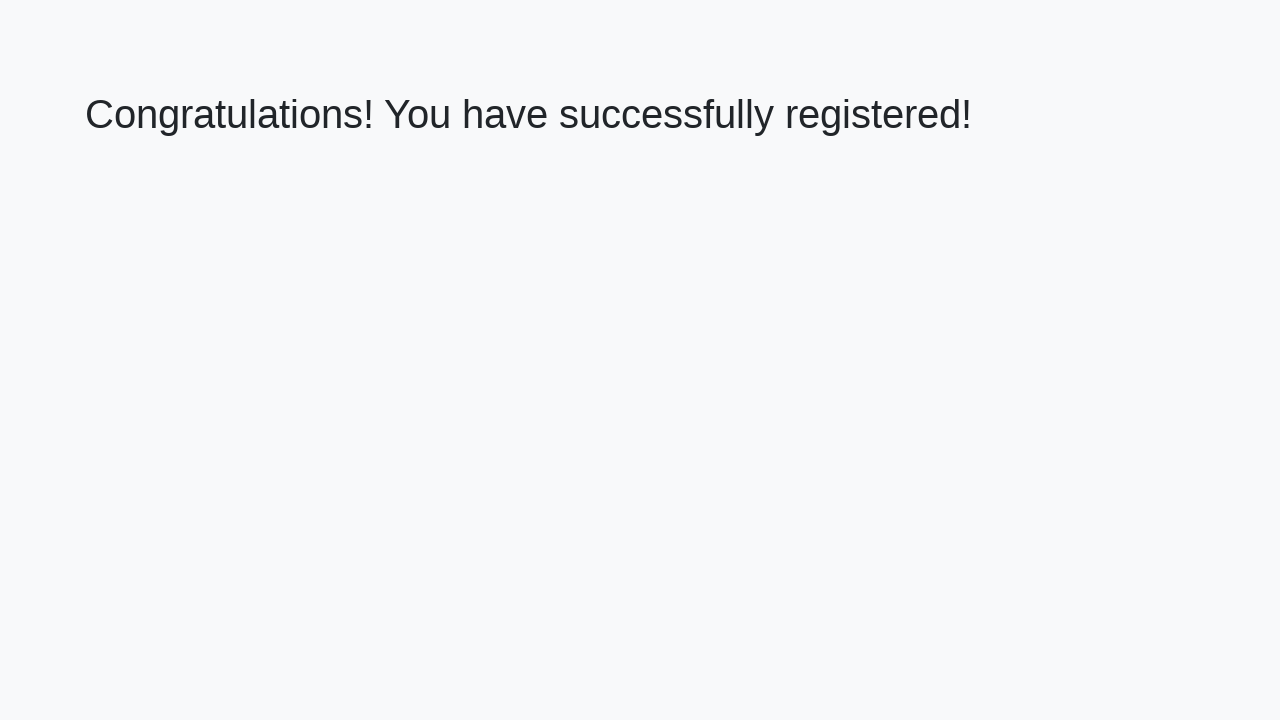

Success page loaded with heading visible
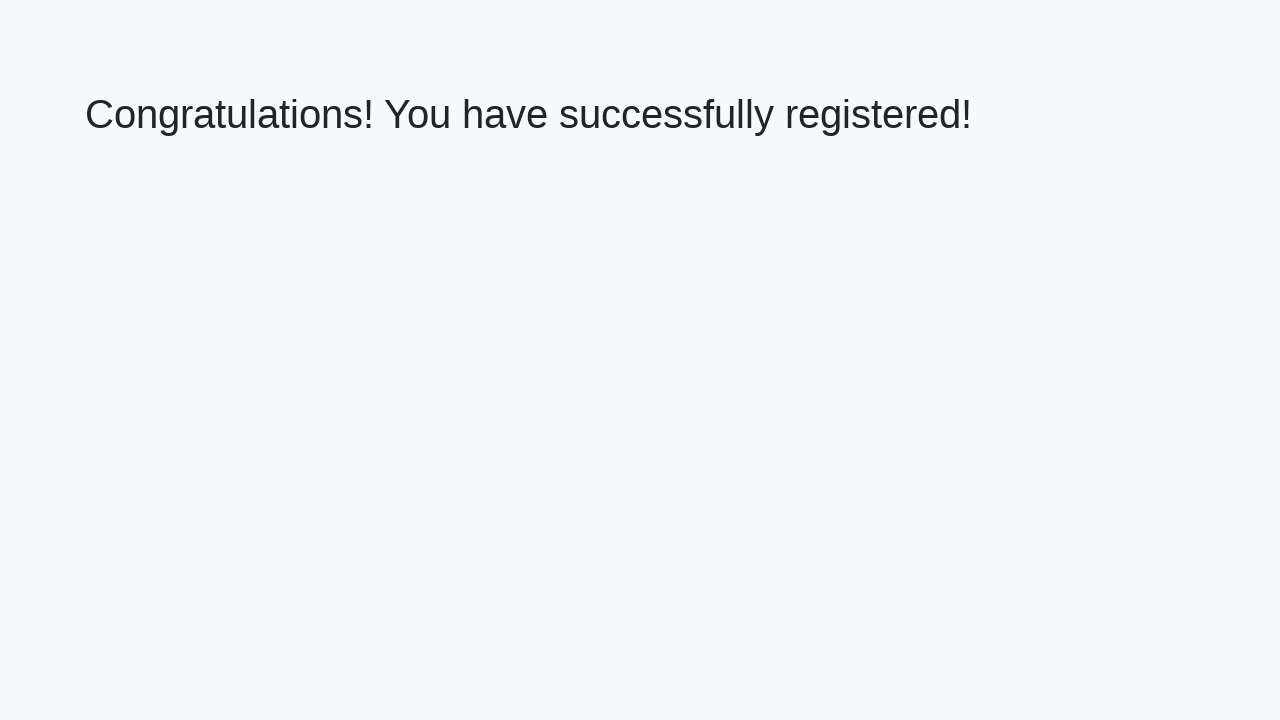

Retrieved heading text: 'Congratulations! You have successfully registered!'
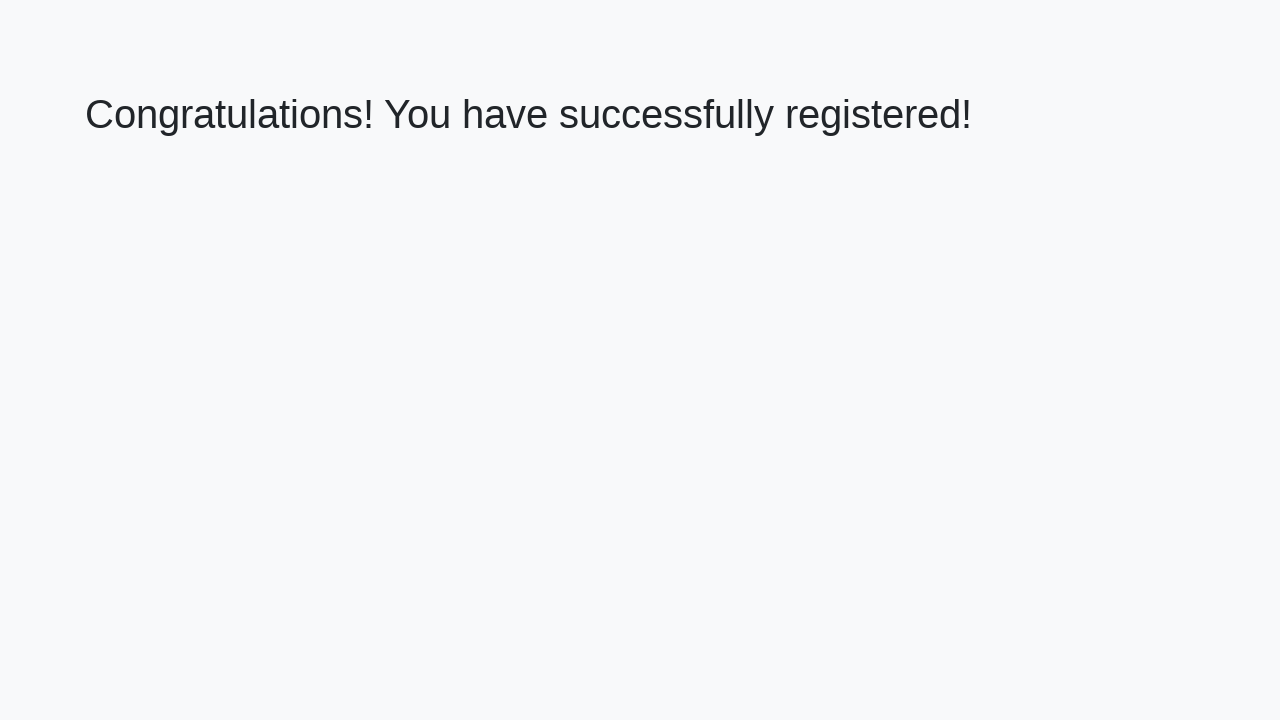

Verified success message matches expected text
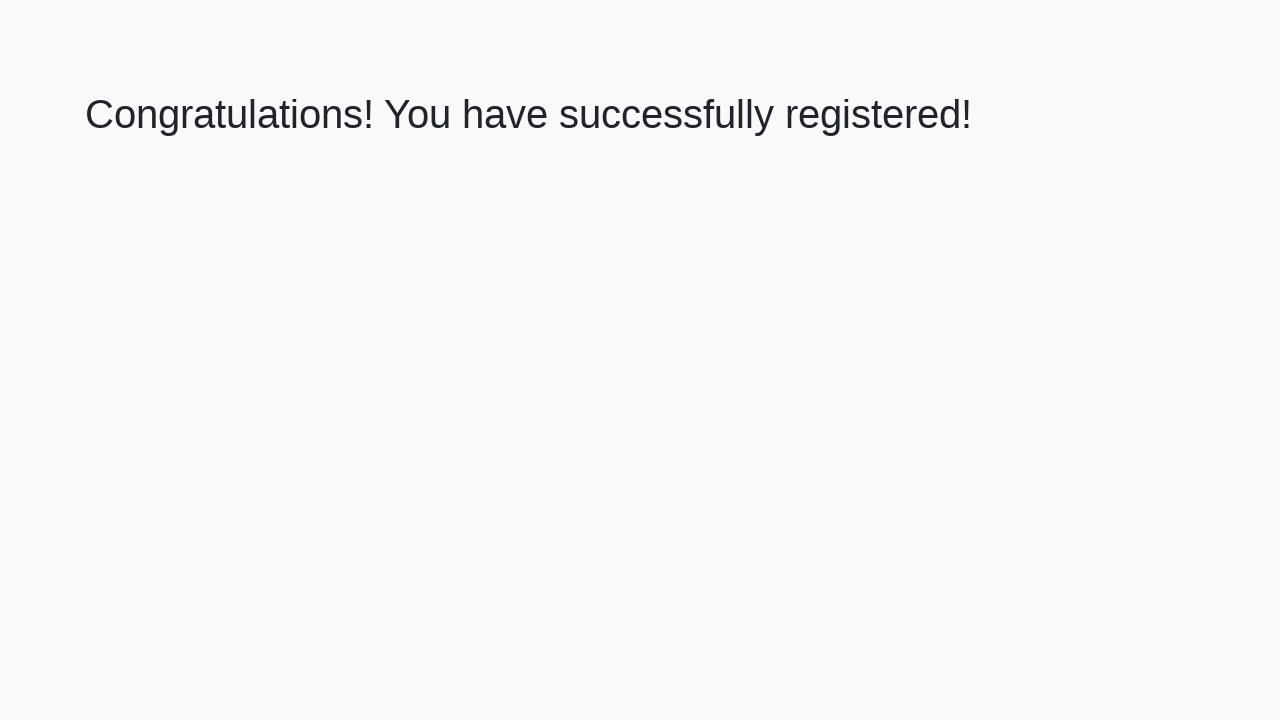

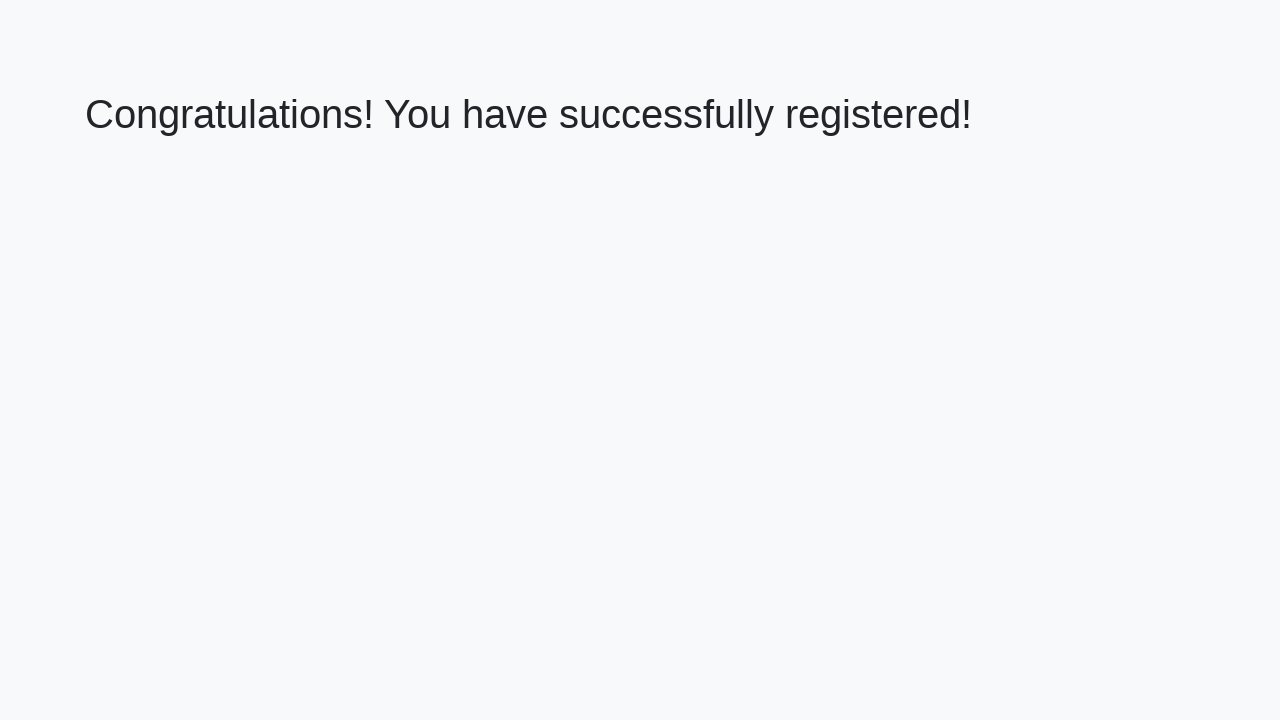